Tests the GreenKart e-commerce site by searching for products containing 'ca', iterating through results to find and add 'Cashews' to cart, and verifying the brand logo text

Starting URL: https://rahulshettyacademy.com/seleniumPractise/#/

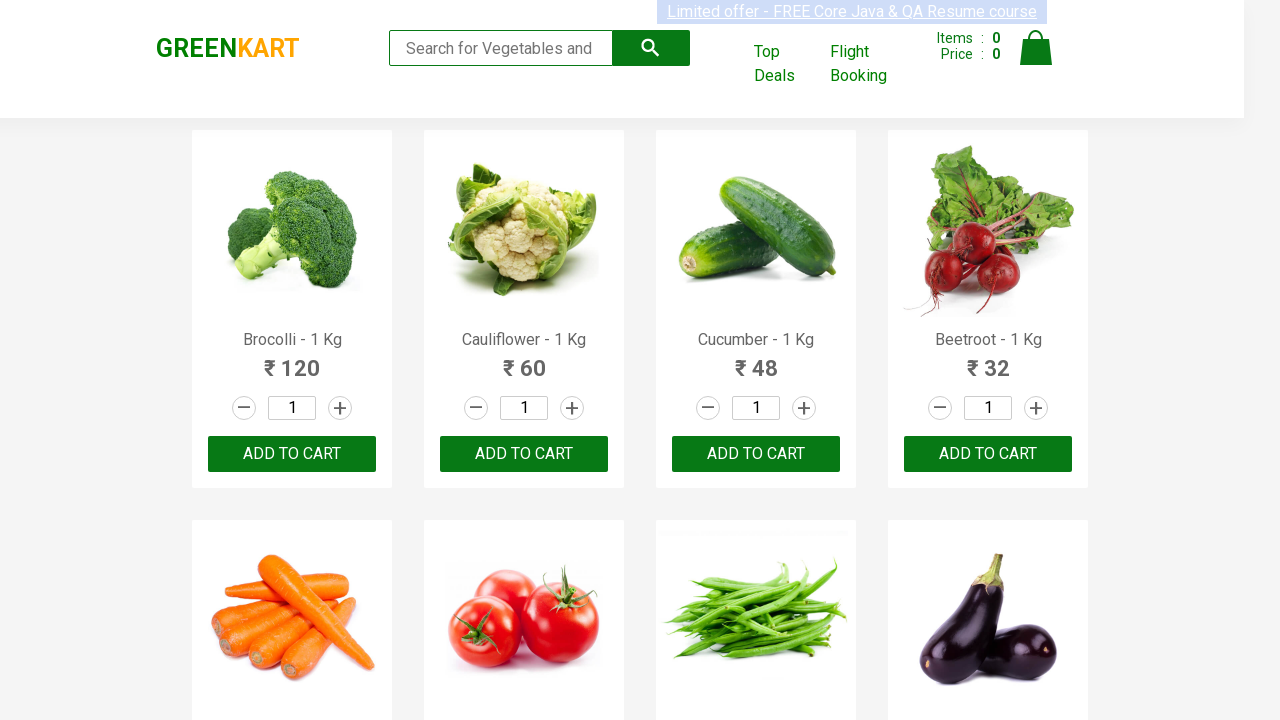

Filled search box with 'ca' on .search-keyword
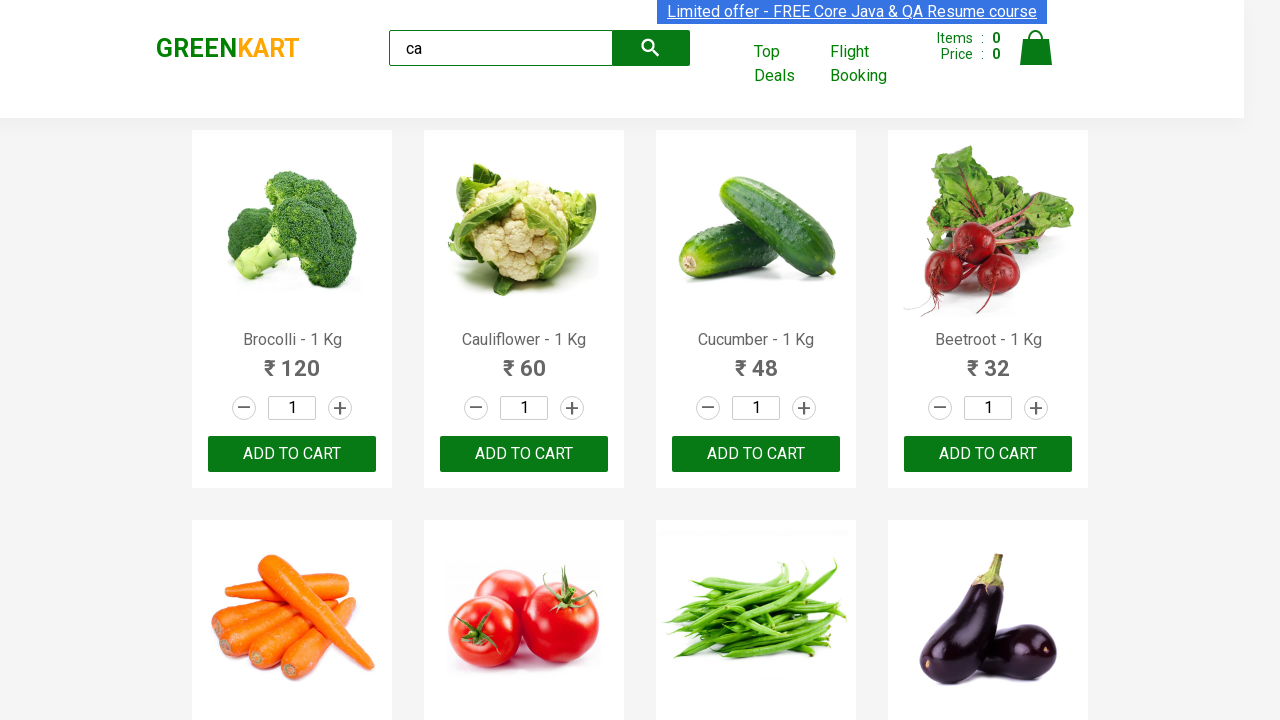

Waited 2 seconds for search results to load
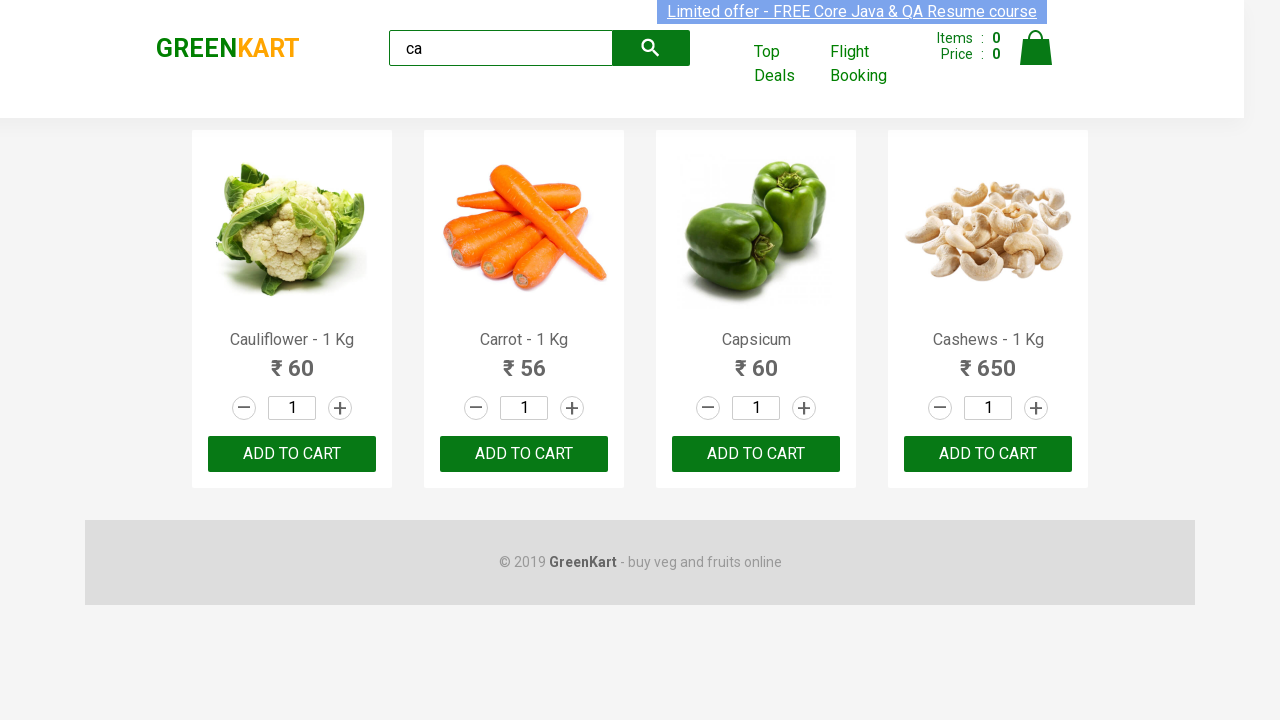

Located all visible product elements
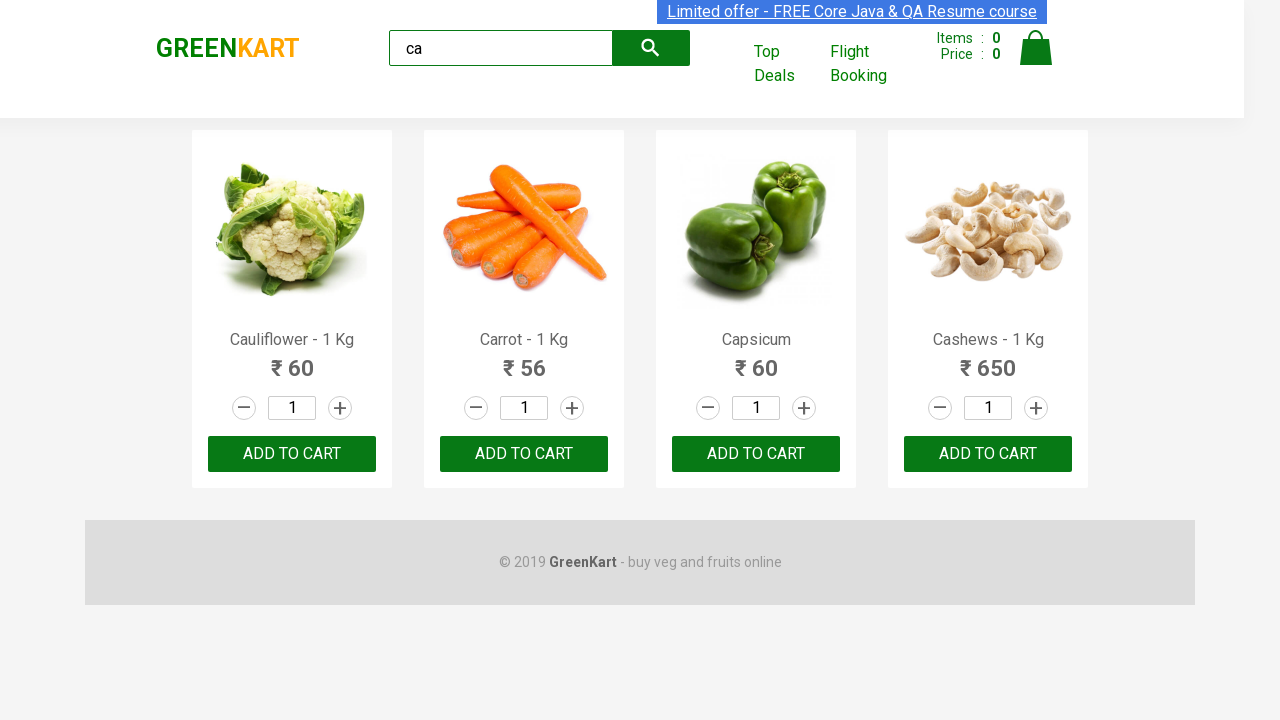

Retrieved product name: Cauliflower - 1 Kg
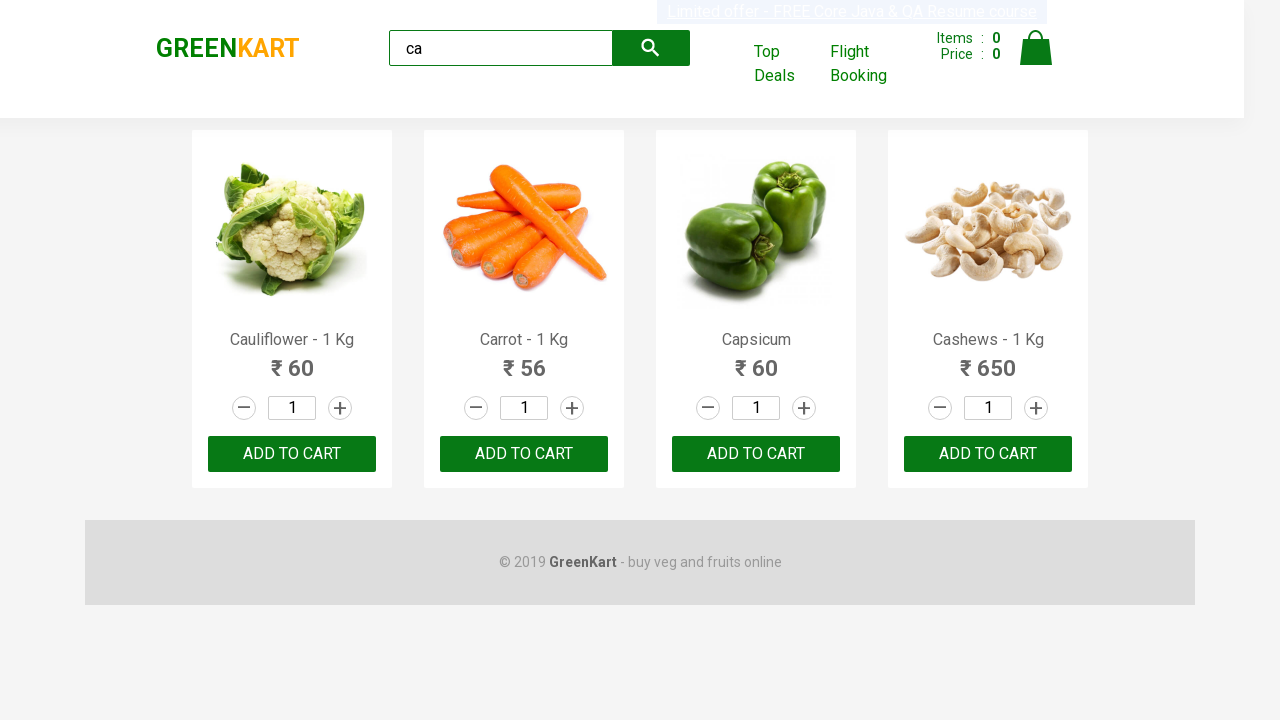

Retrieved product name: Carrot - 1 Kg
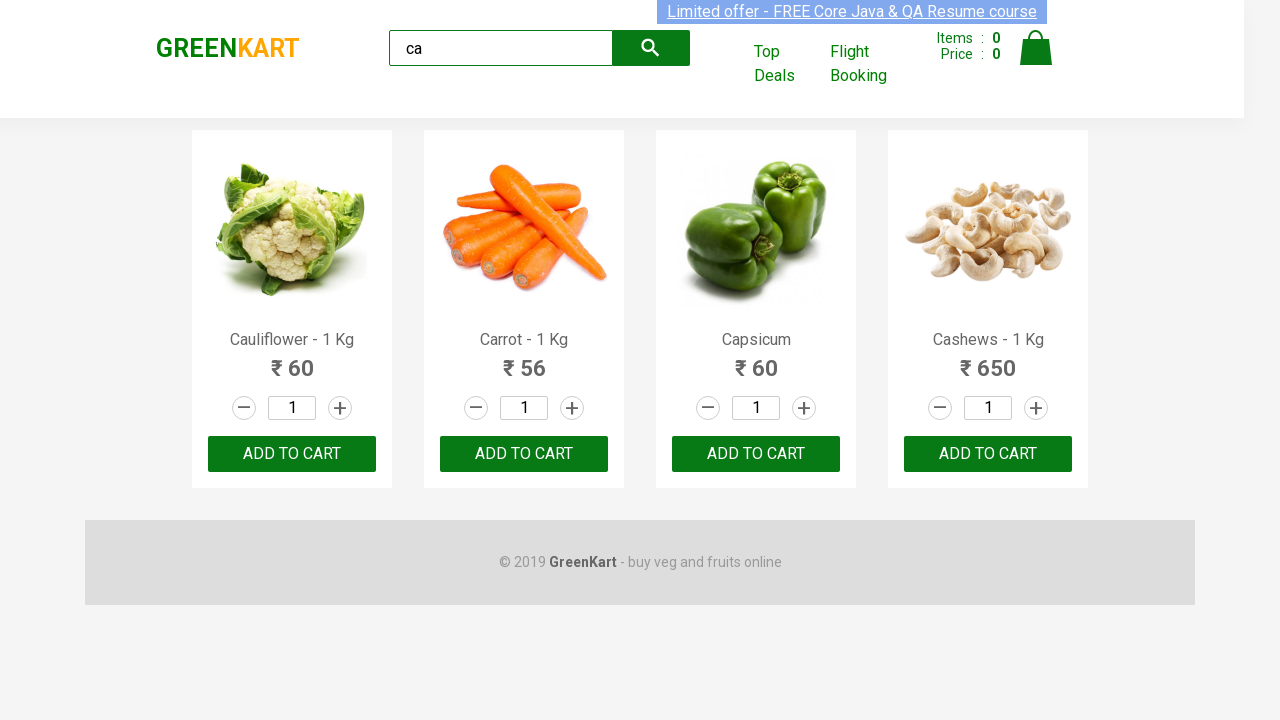

Retrieved product name: Capsicum
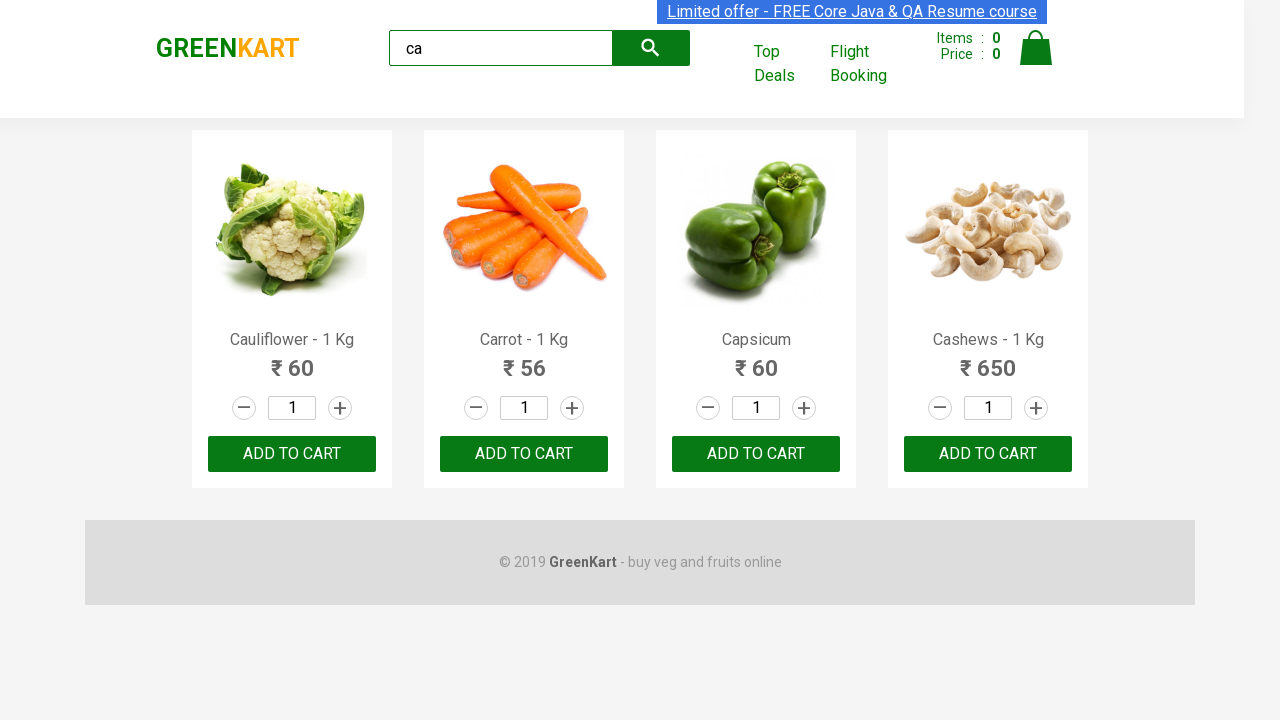

Retrieved product name: Cashews - 1 Kg
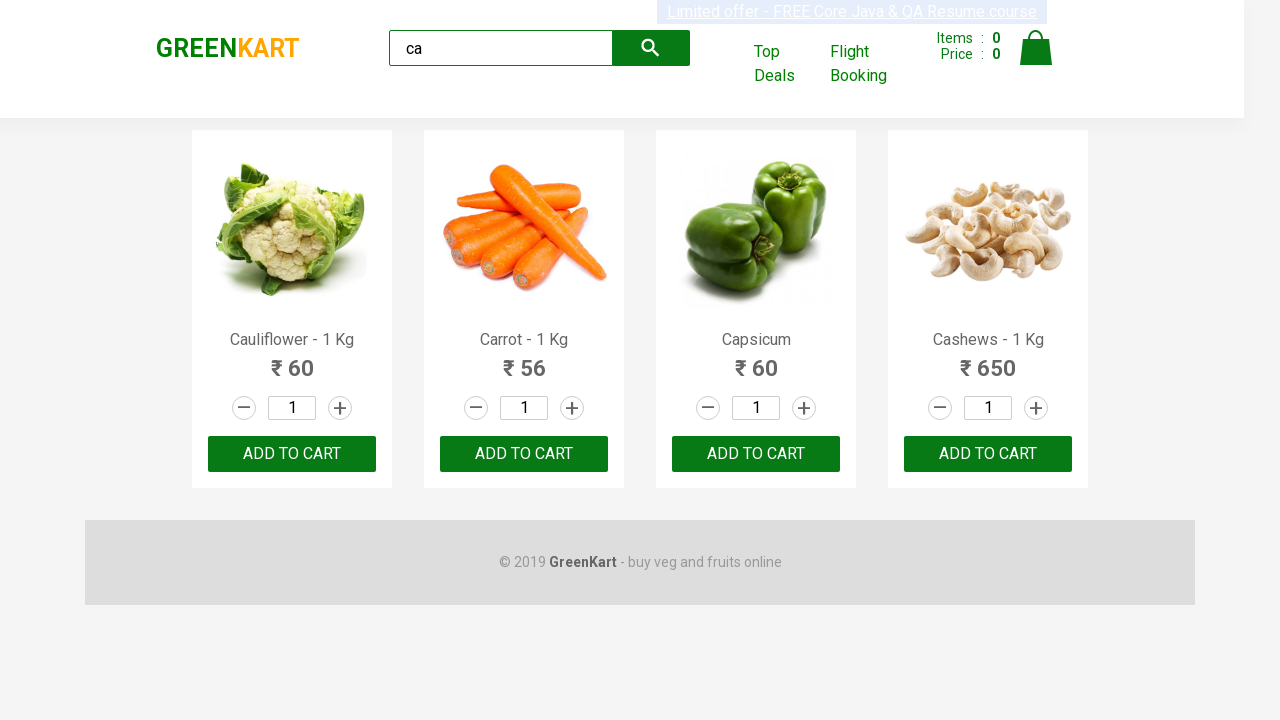

Found Cashews product and clicked 'Add to Cart' button at (988, 454) on .products .product >> nth=3 >> button
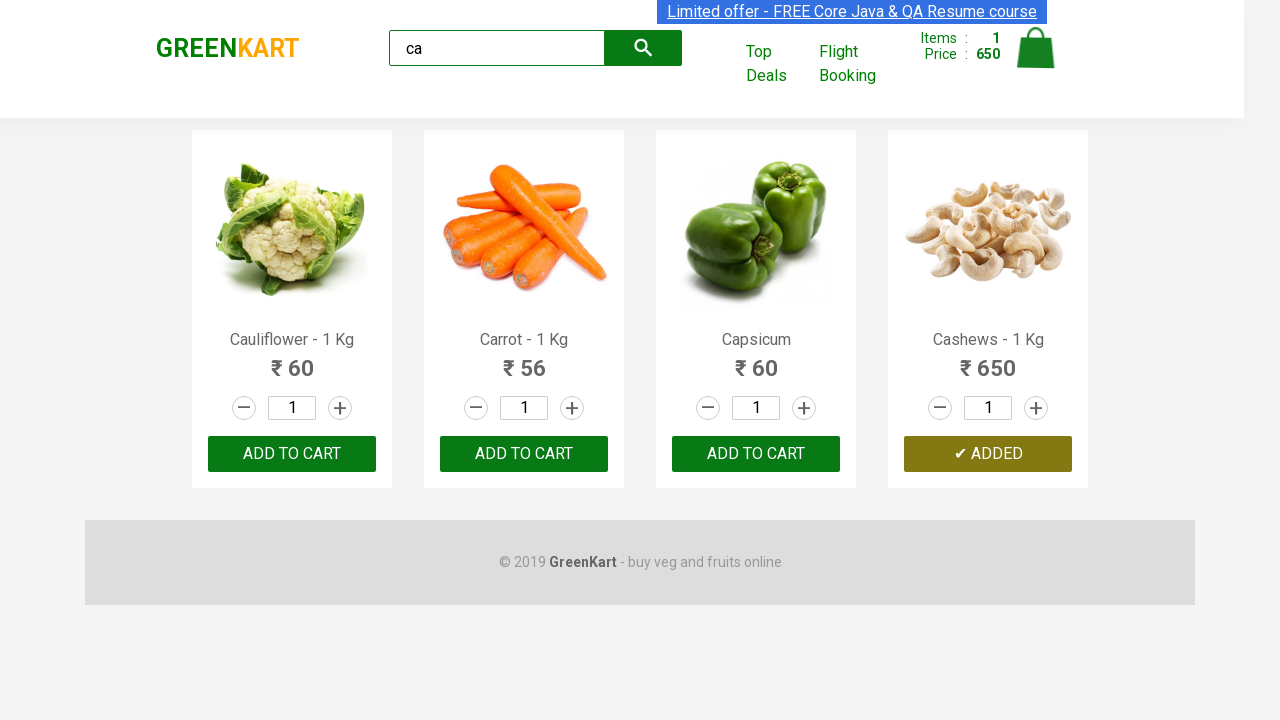

Verified brand logo text is 'GREENKART'
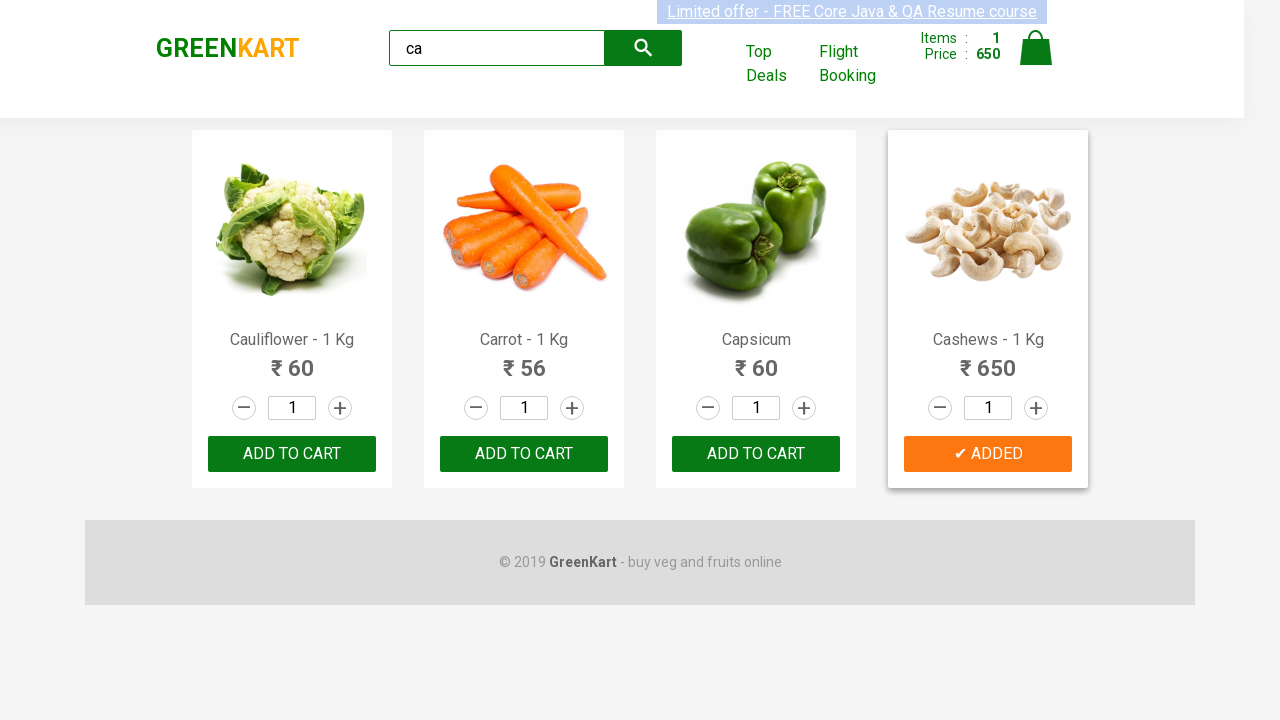

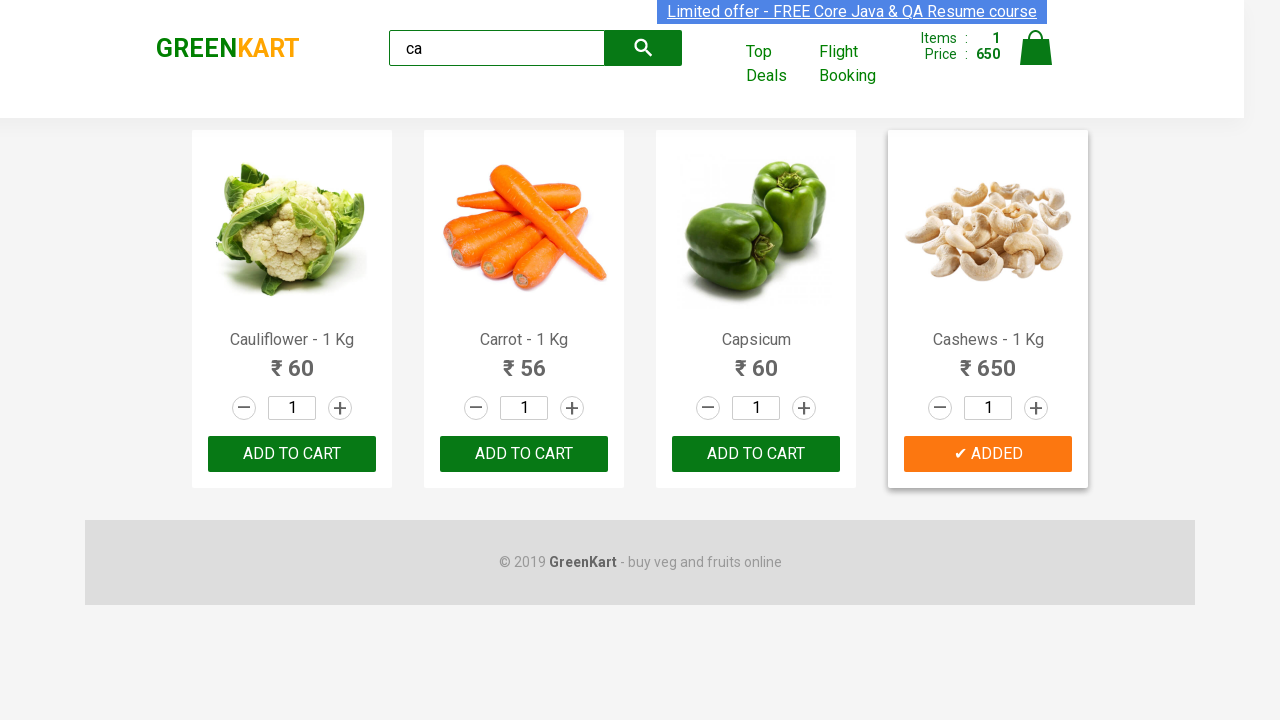